Tests that error icons appear with empty fields and can be dismissed by clicking the error button

Starting URL: https://www.saucedemo.com/

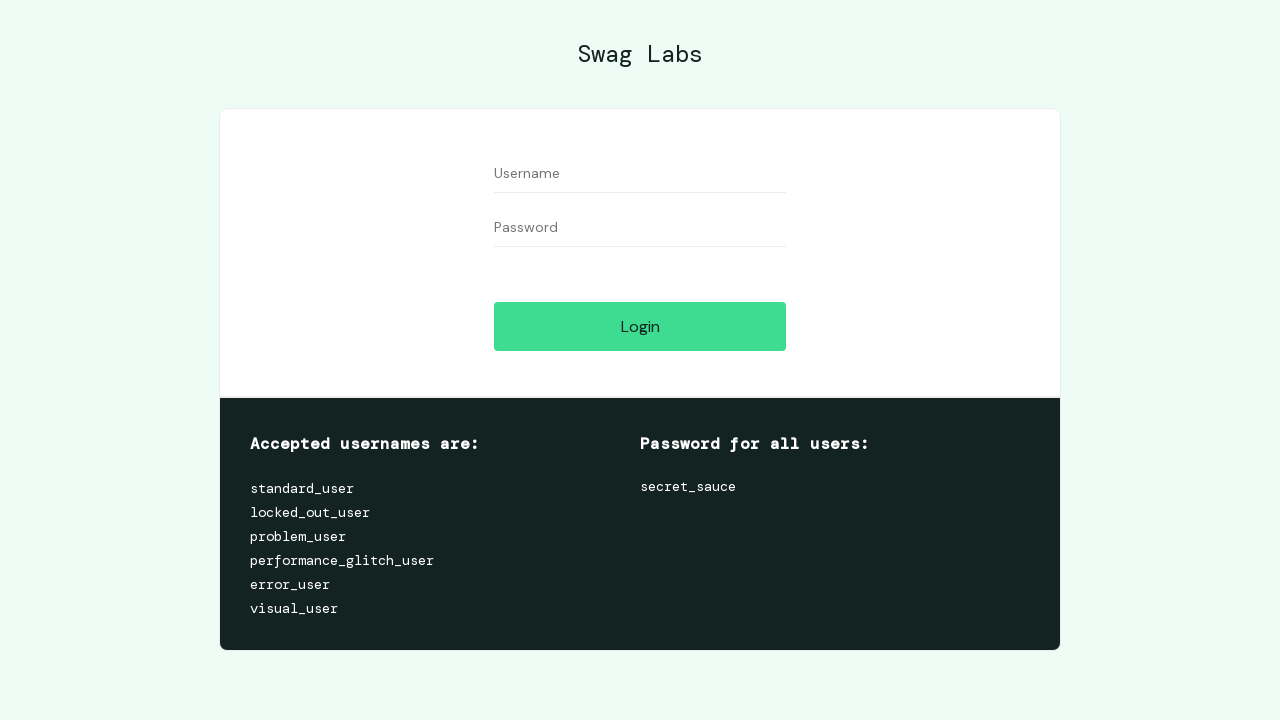

Clicked login button with empty fields to trigger error icons at (640, 326) on #login-button
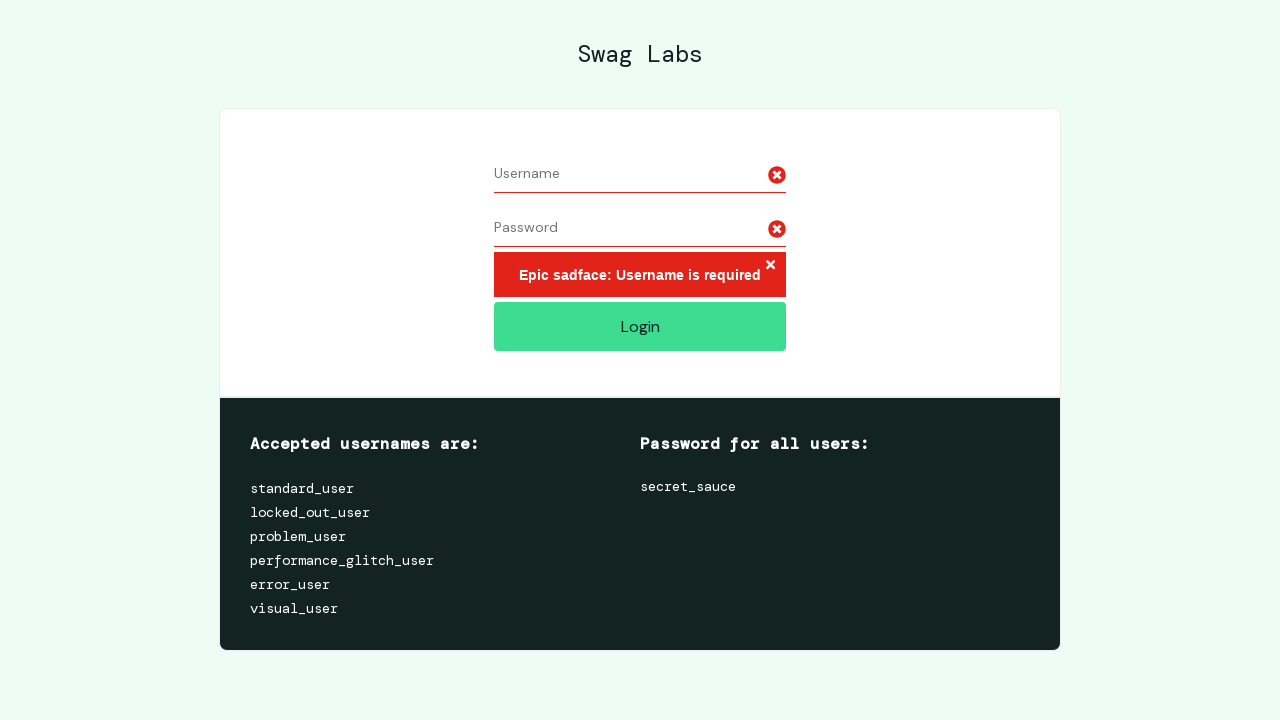

Clicked error button to dismiss error icons at (770, 266) on .error-button
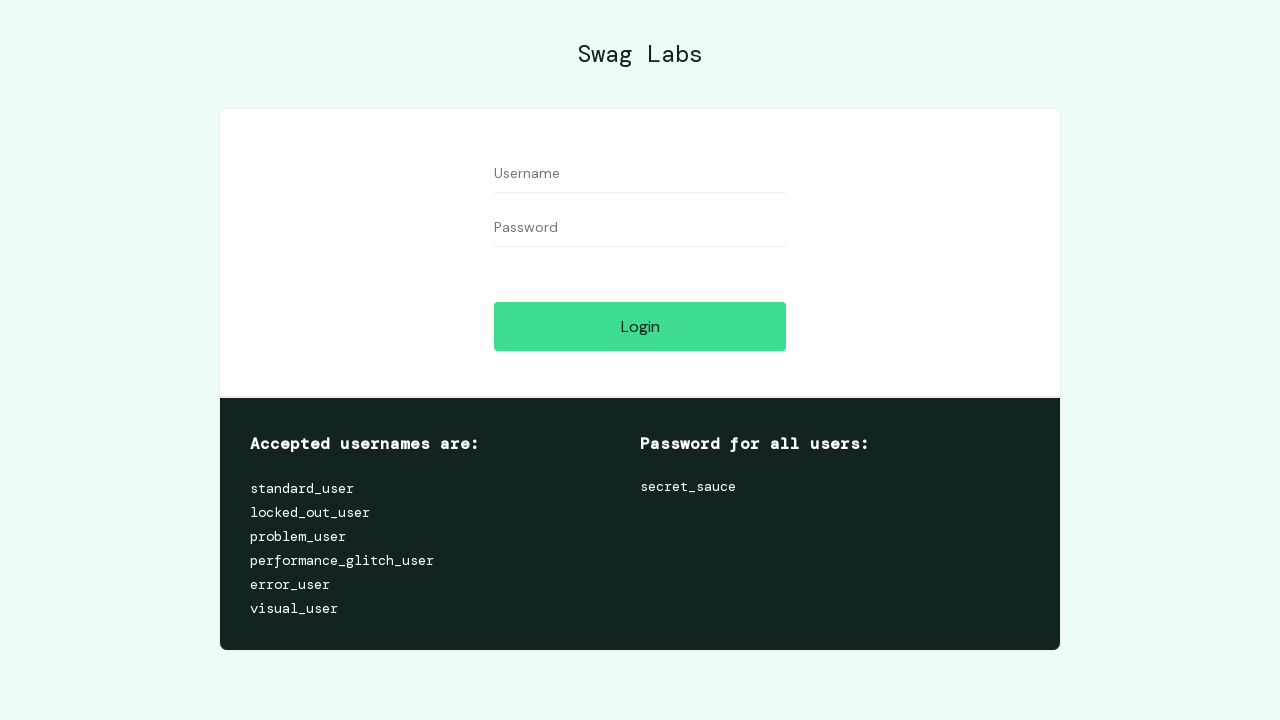

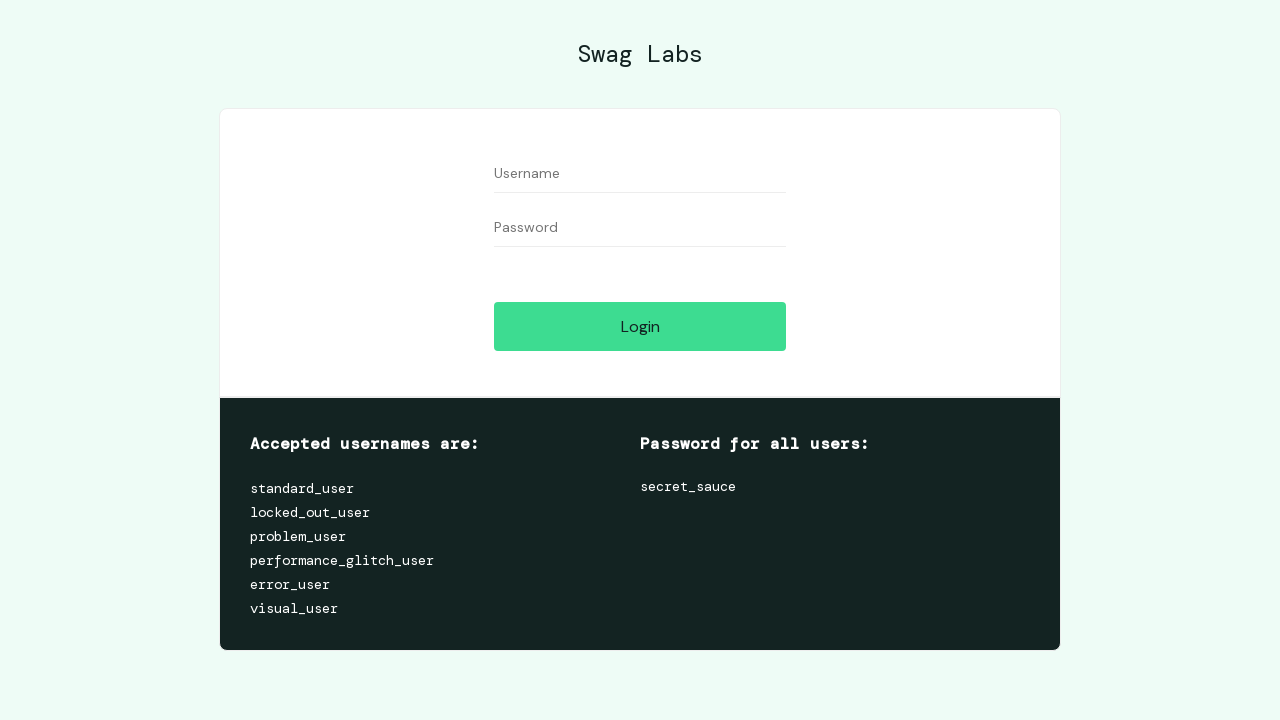